Tests JavaScript confirmation alert handling by clicking a button to trigger an alert, accepting it, and verifying the result message displays on the page

Starting URL: http://the-internet.herokuapp.com/javascript_alerts

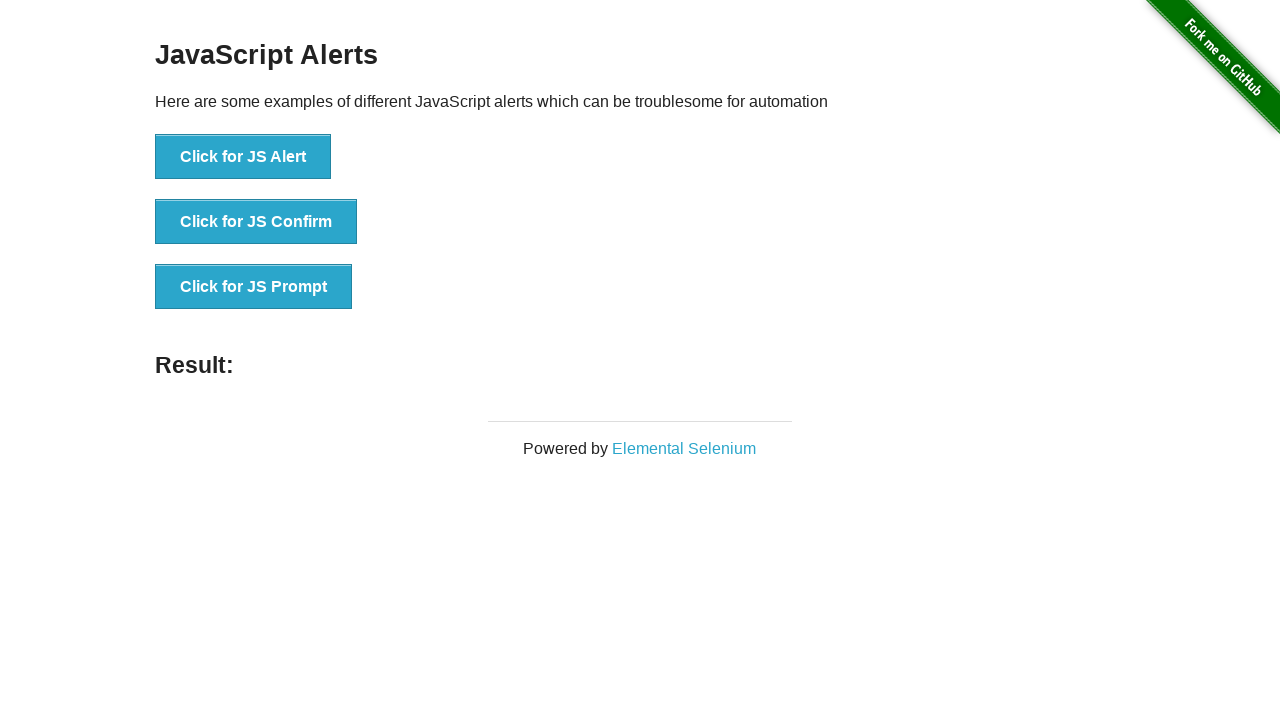

Clicked the second button to trigger JavaScript confirmation alert at (256, 222) on button >> nth=1
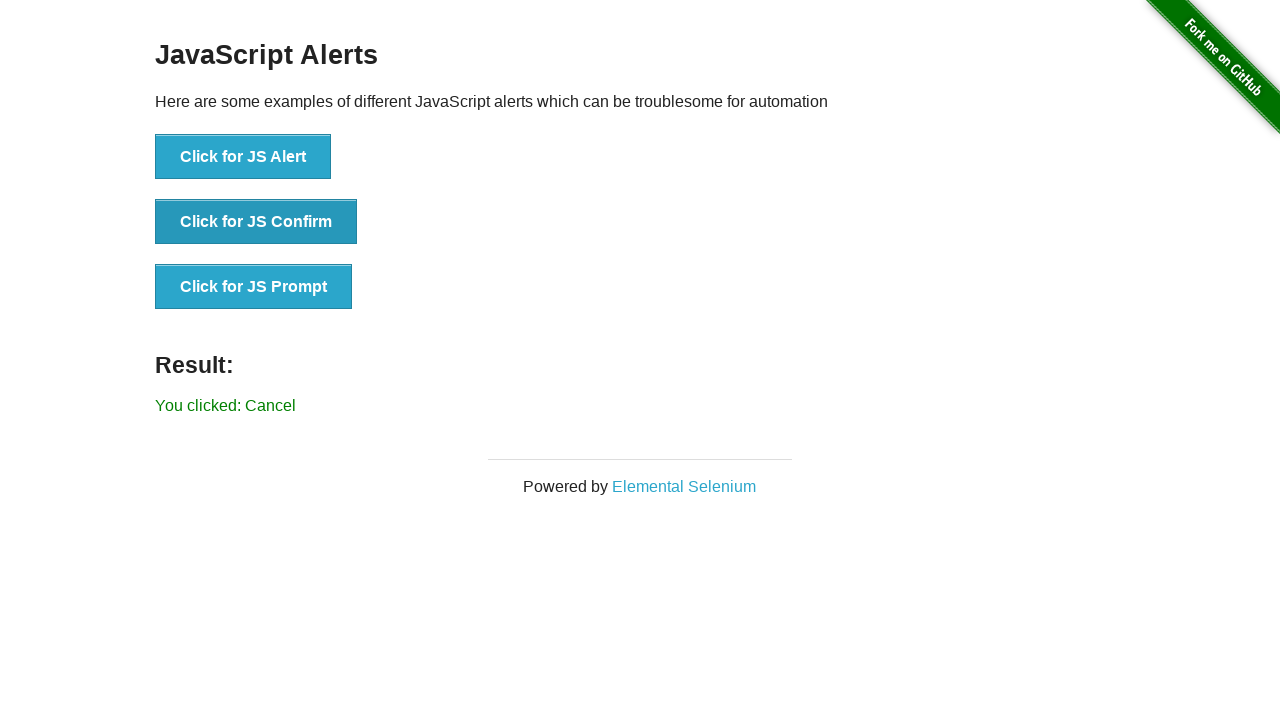

Set up dialog handler to accept alerts
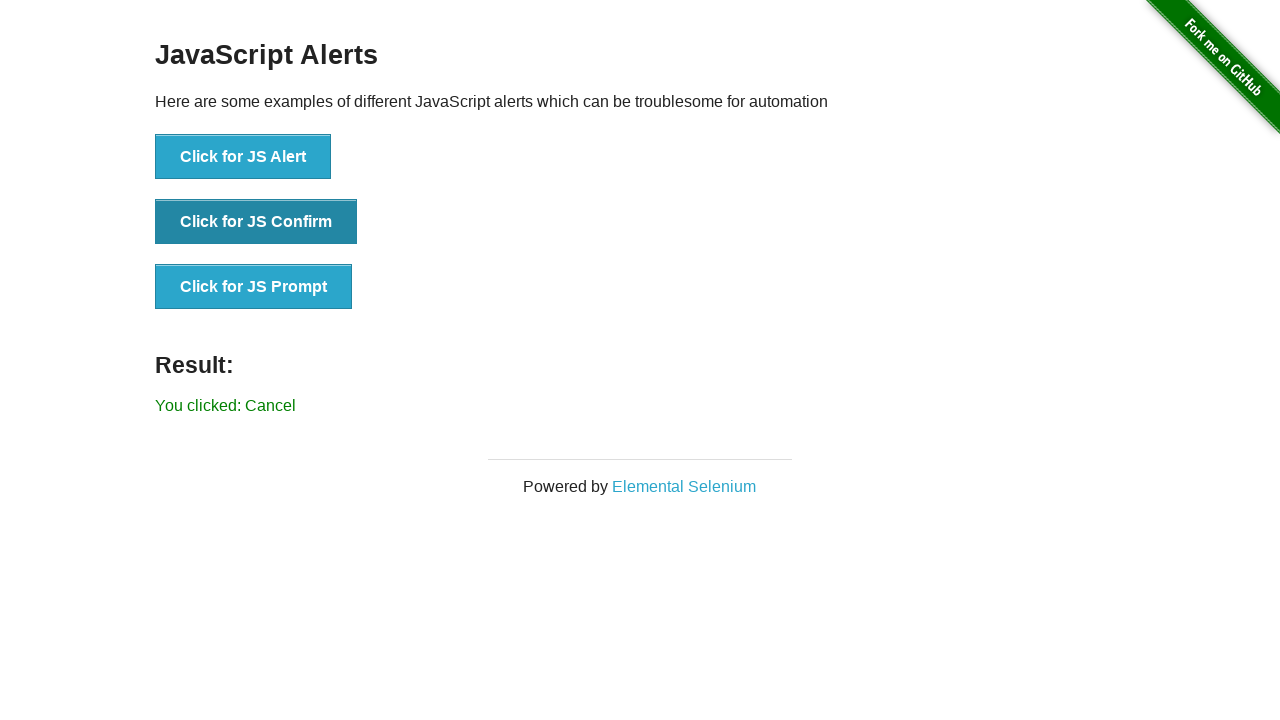

Re-clicked the second button to trigger the alert with handler active at (256, 222) on button >> nth=1
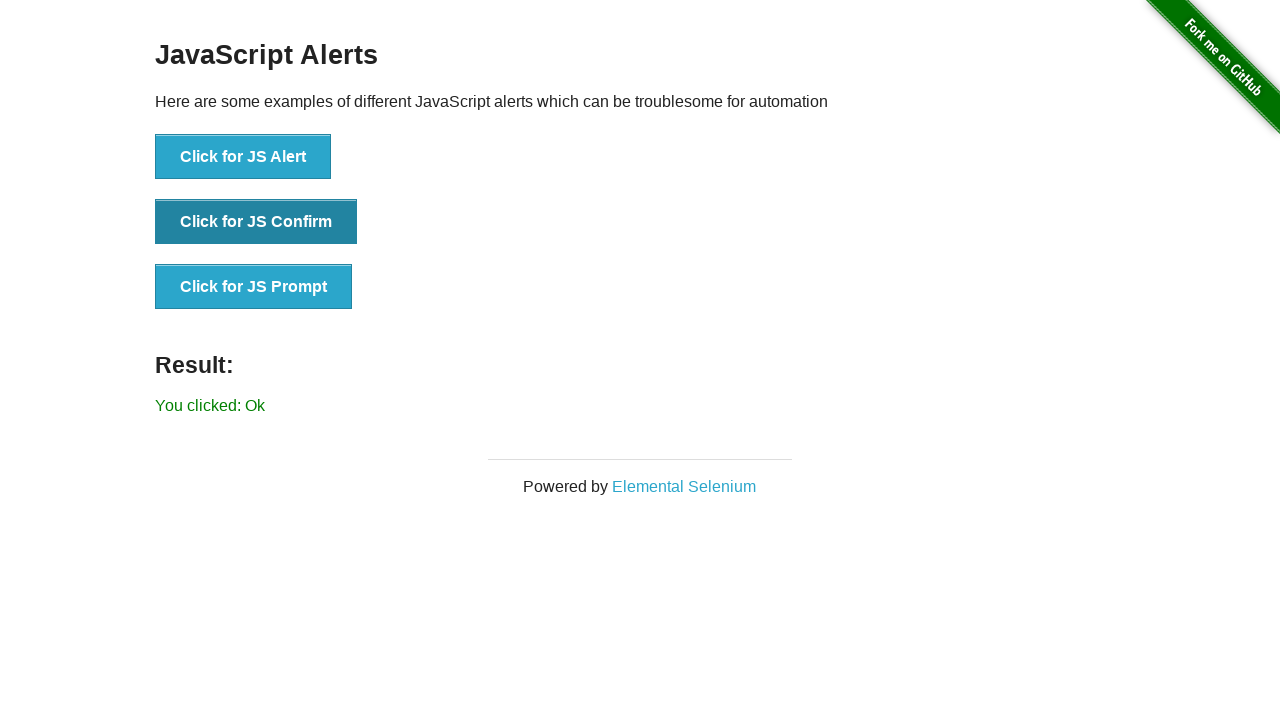

Waited for result message to appear
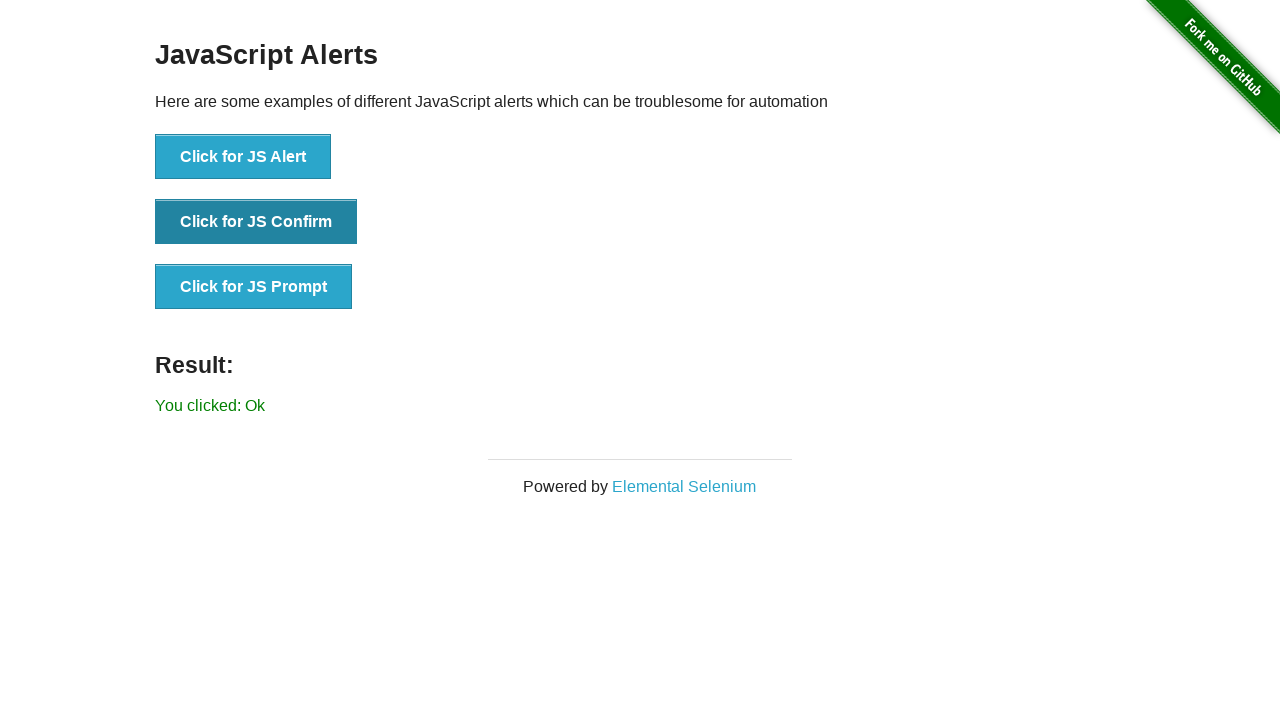

Verified result message displays 'You clicked: Ok'
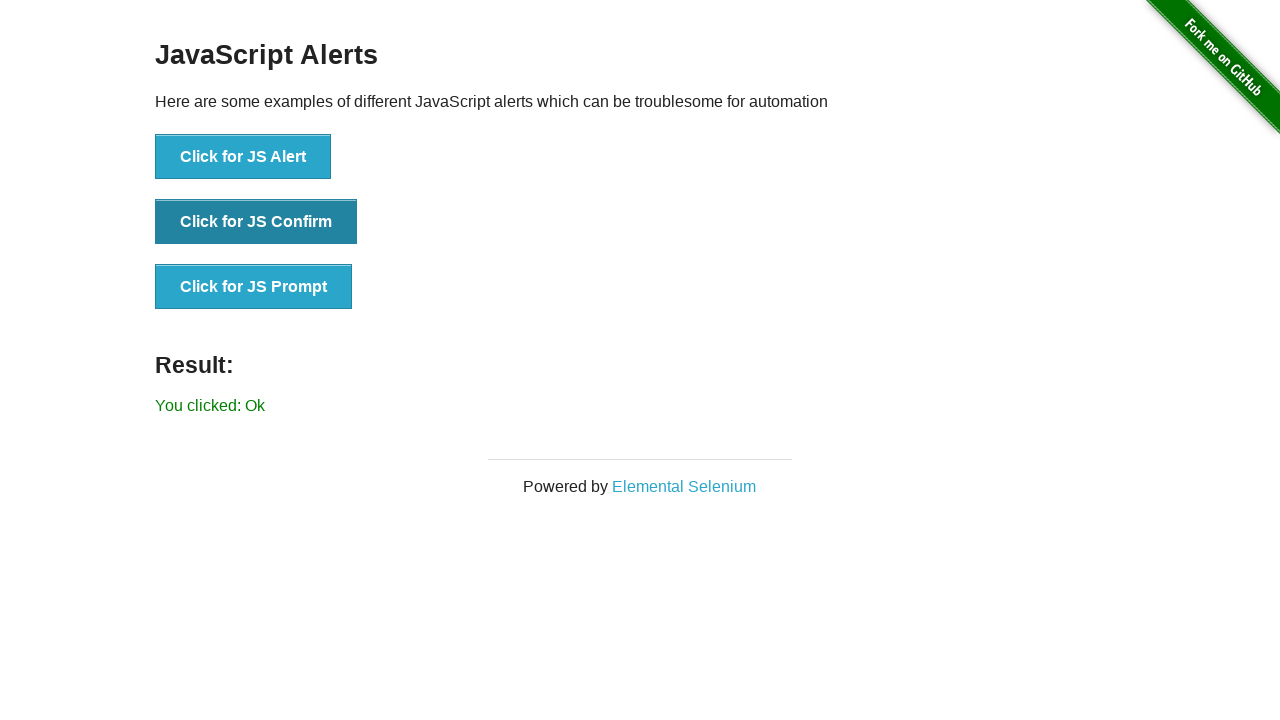

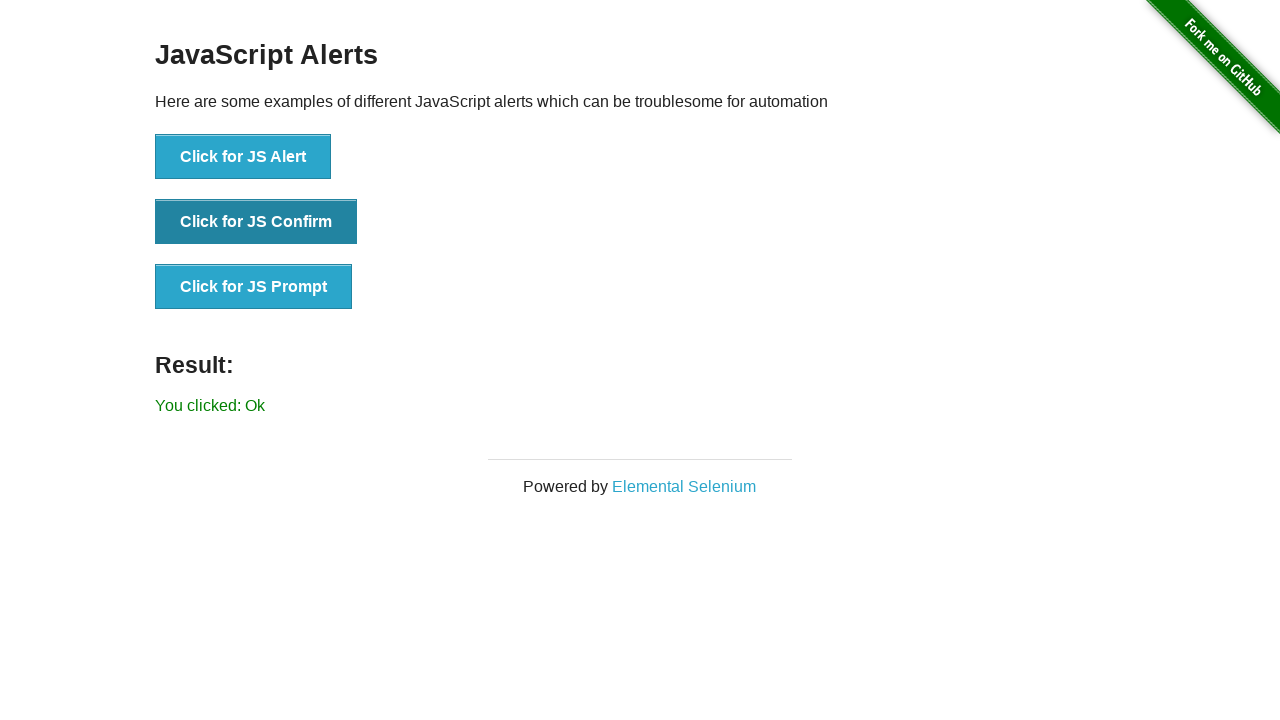